Tests a text box form by filling in user name, email, current address, and permanent address fields, verifying each field accepts the input correctly

Starting URL: https://demoqa.com/text-box

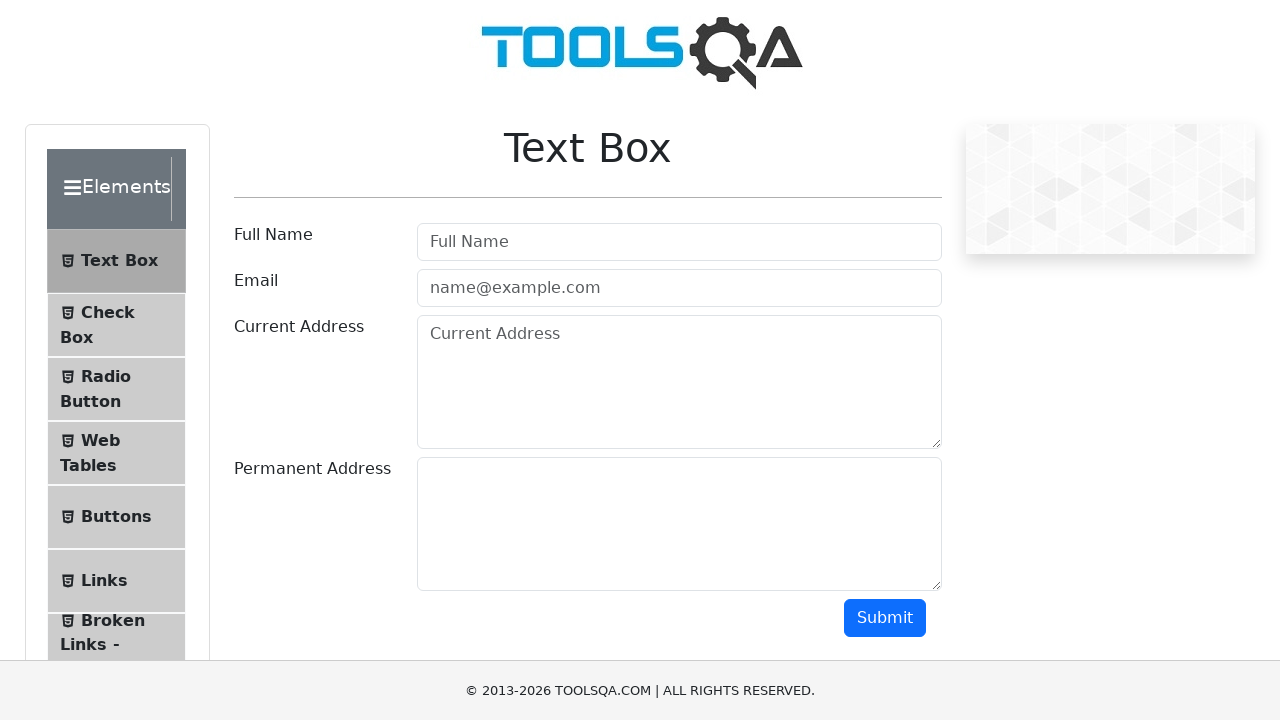

Filled user name field with 'Maga' on input#userName
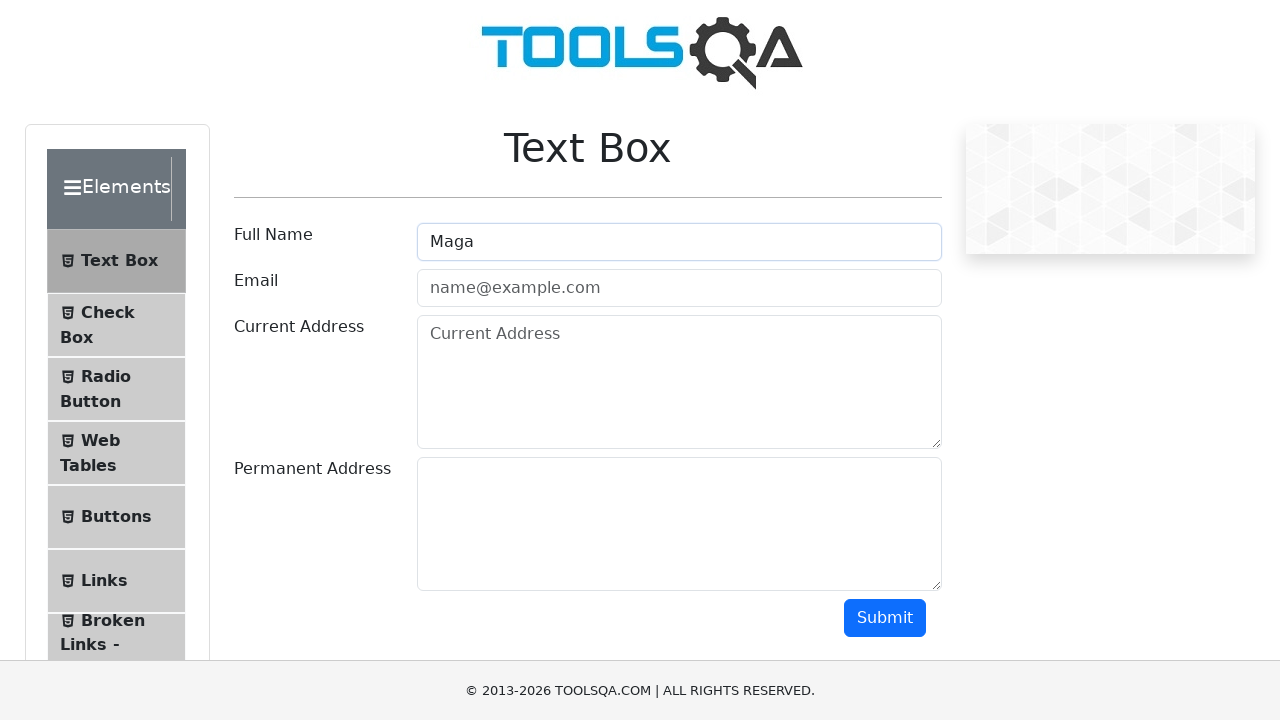

Verified user name field contains 'Maga'
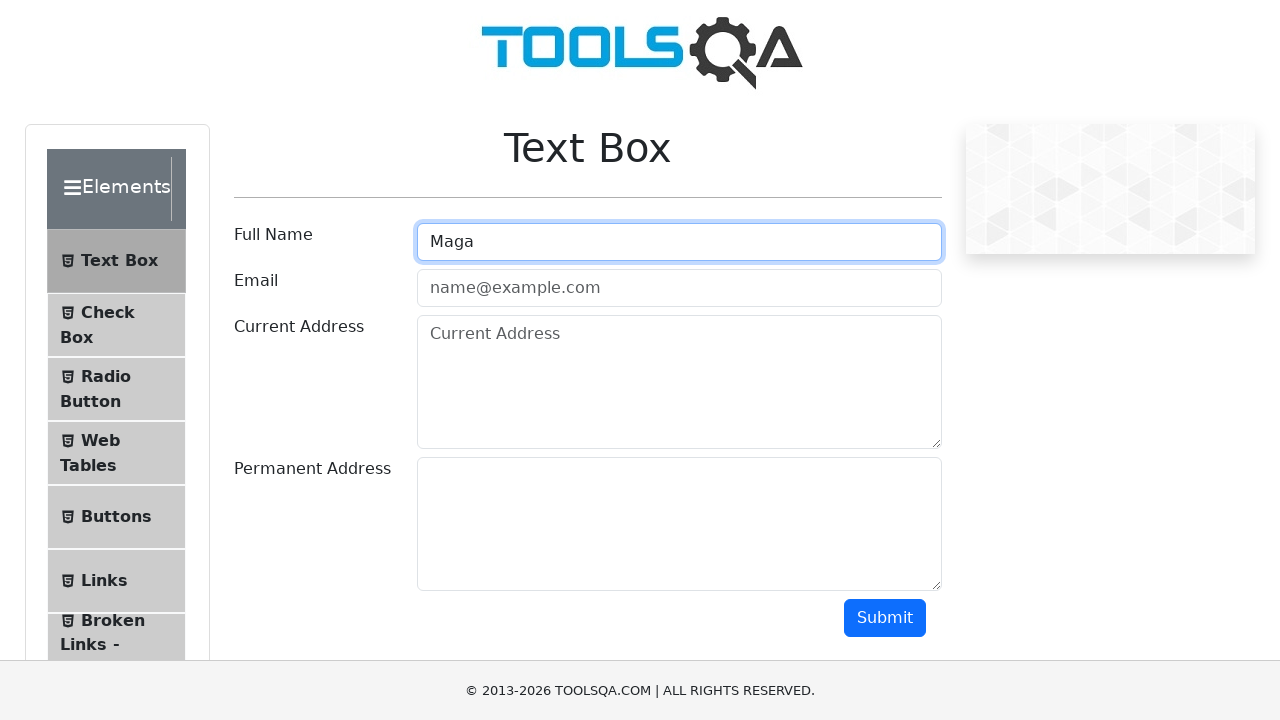

Filled email field with 'maga@mail.ru' on input#userEmail
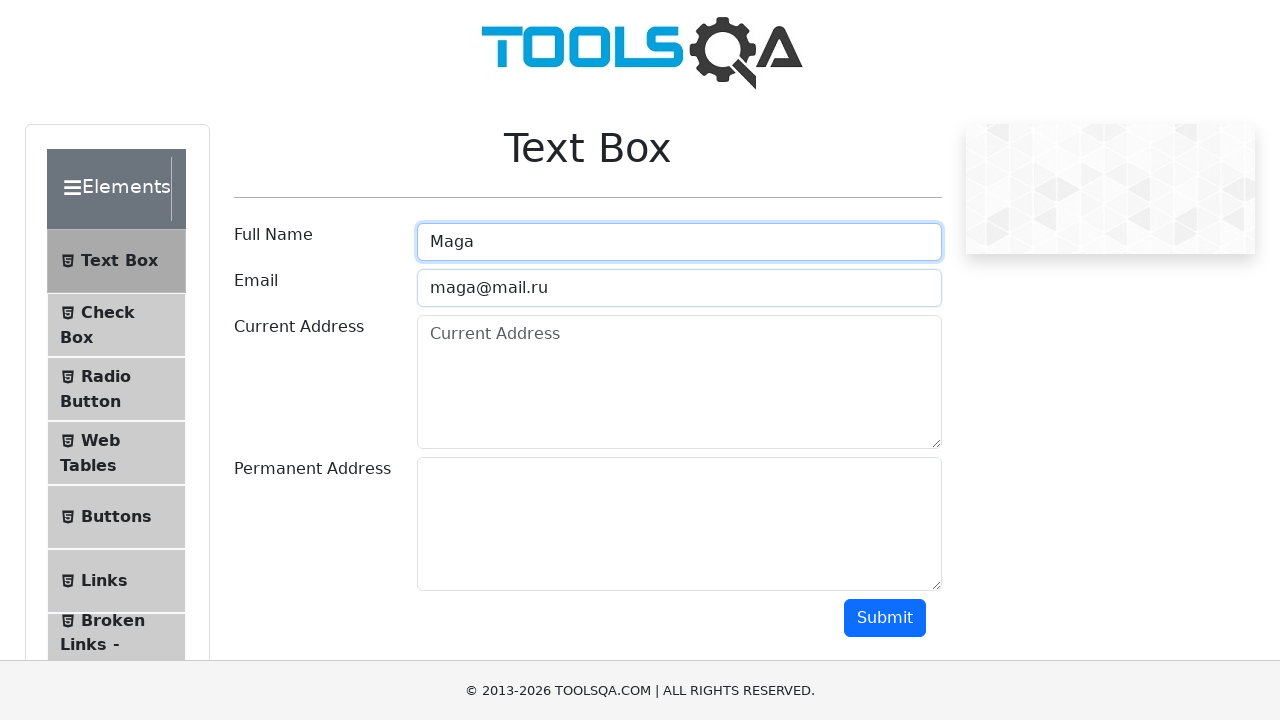

Verified email field contains 'maga@mail.ru'
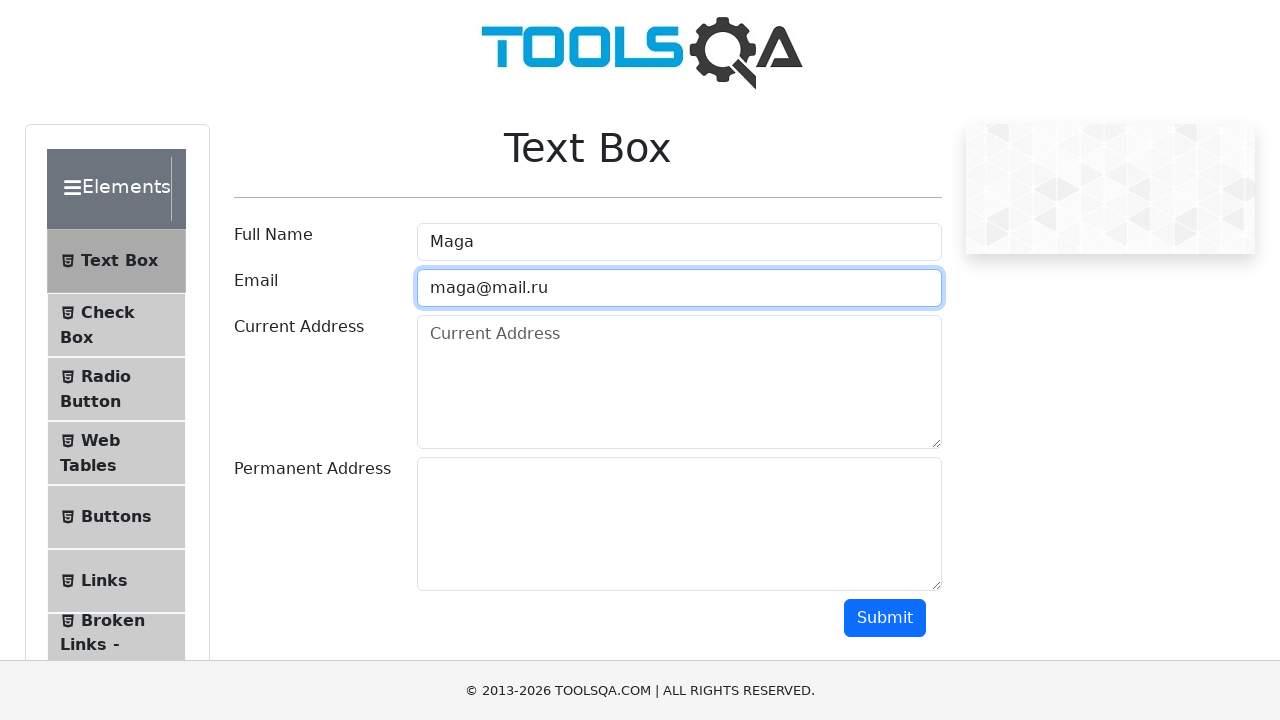

Filled current address field with 'gagarina dom 10' on textarea#currentAddress
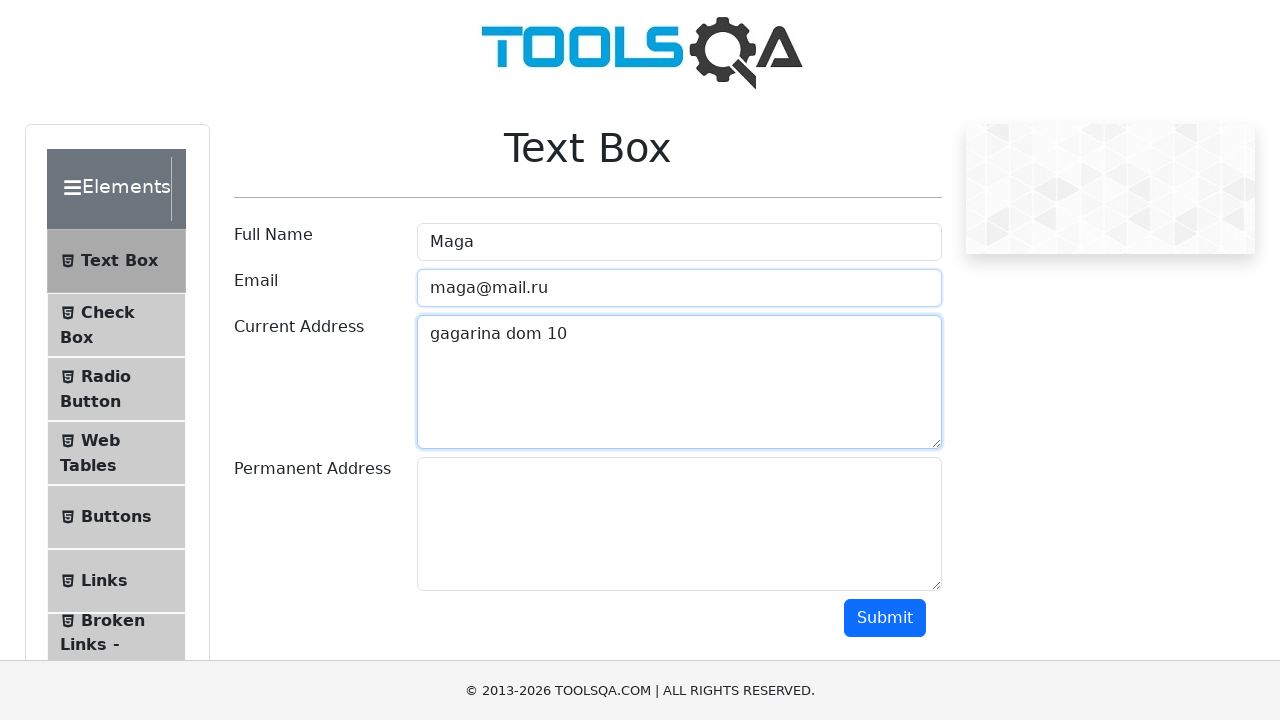

Verified current address field contains 'gagarina dom 10'
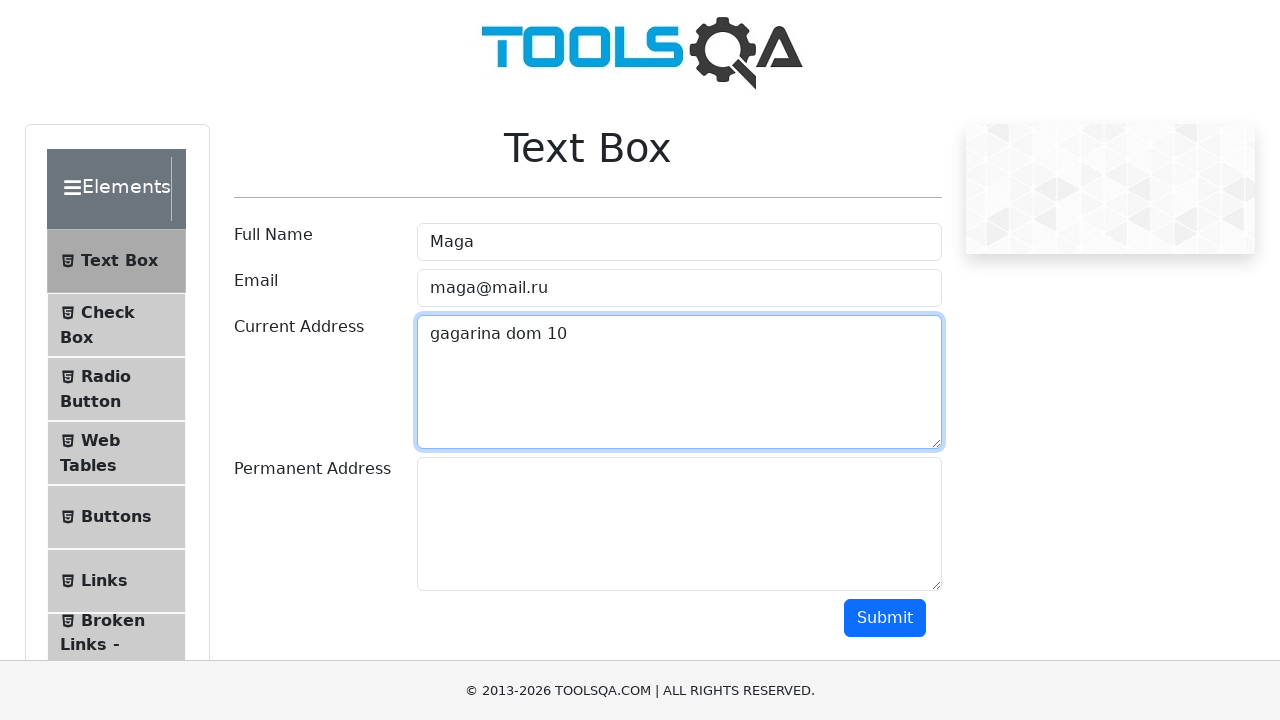

Cleared permanent address field on textarea#permanentAddress
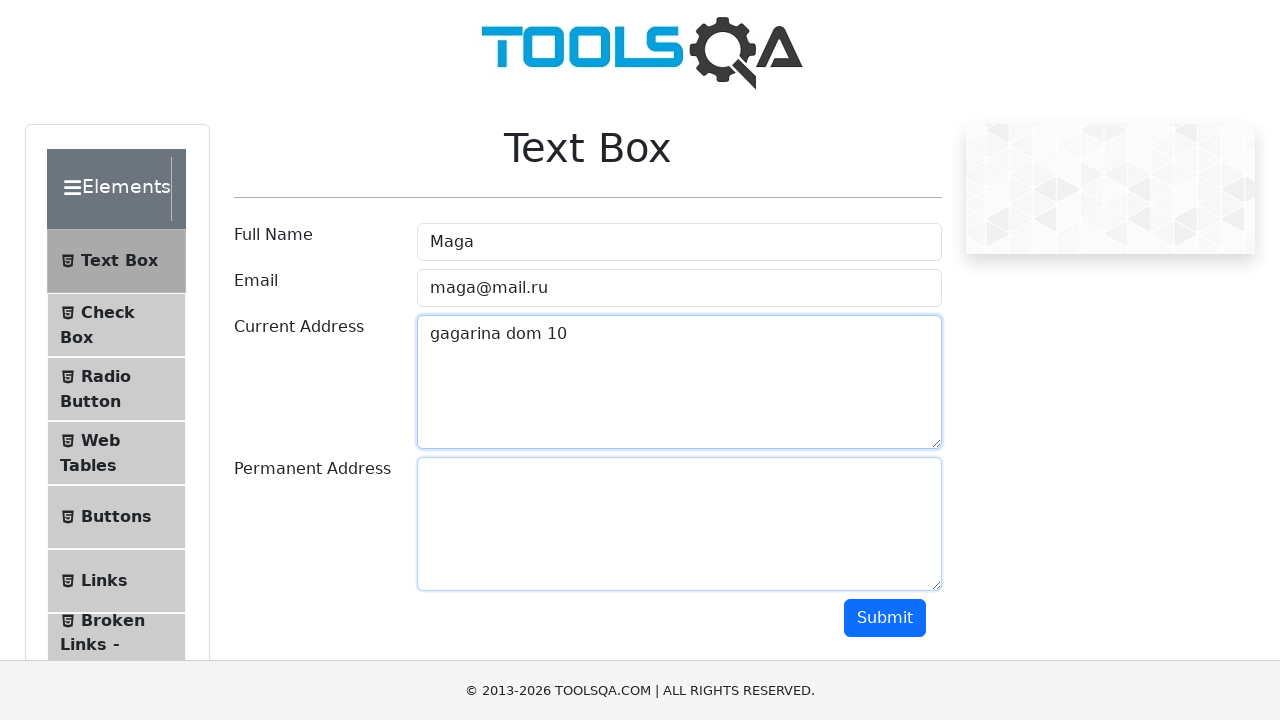

Filled permanent address field with 'Grozny' on textarea#permanentAddress
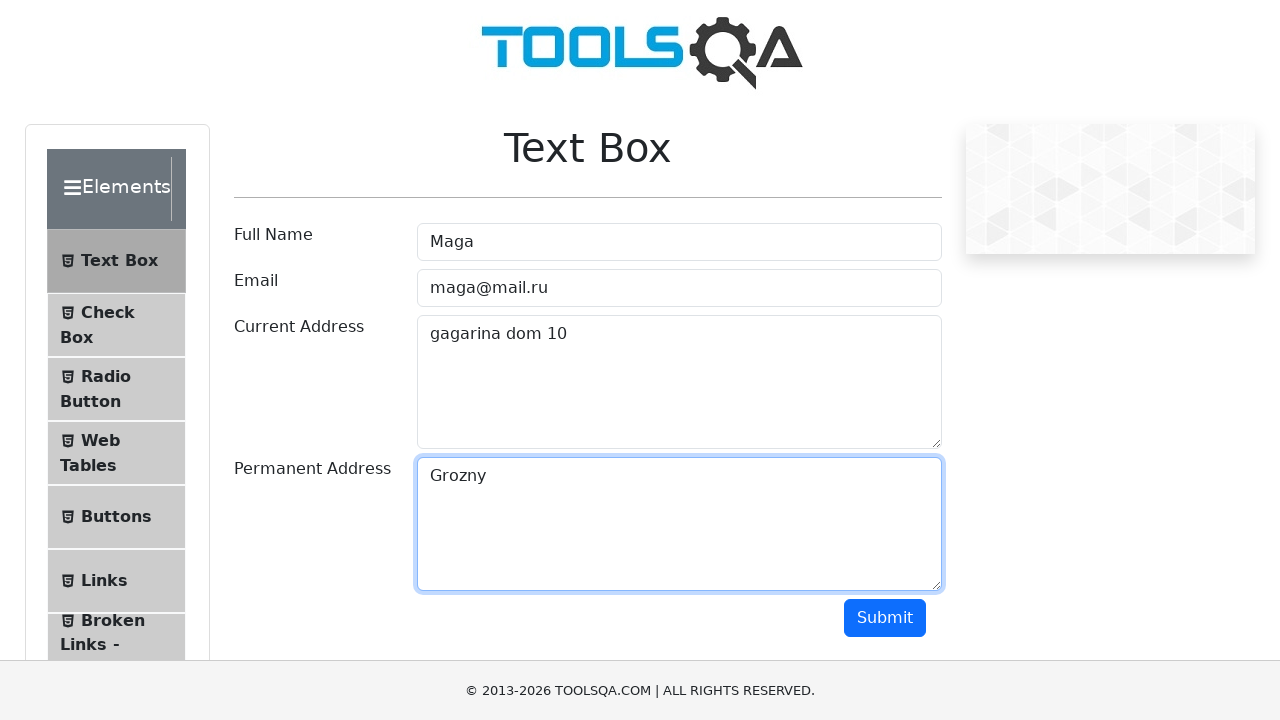

Verified permanent address field contains 'Grozny'
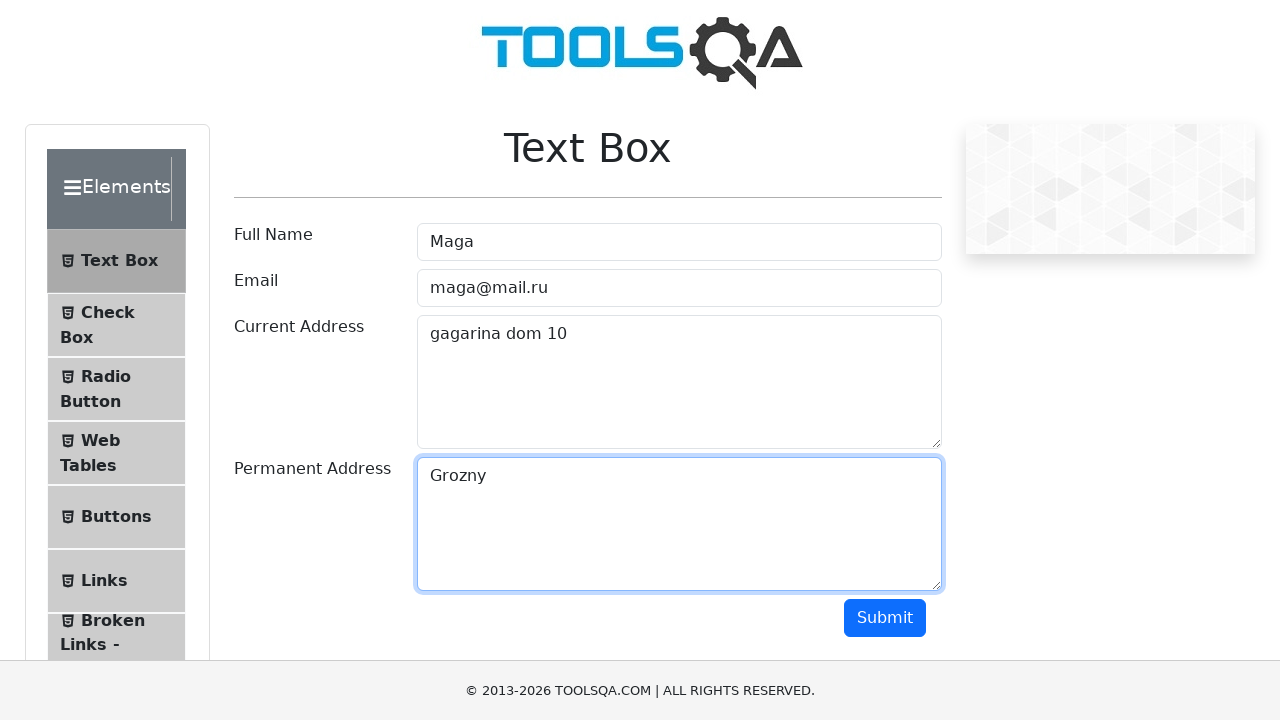

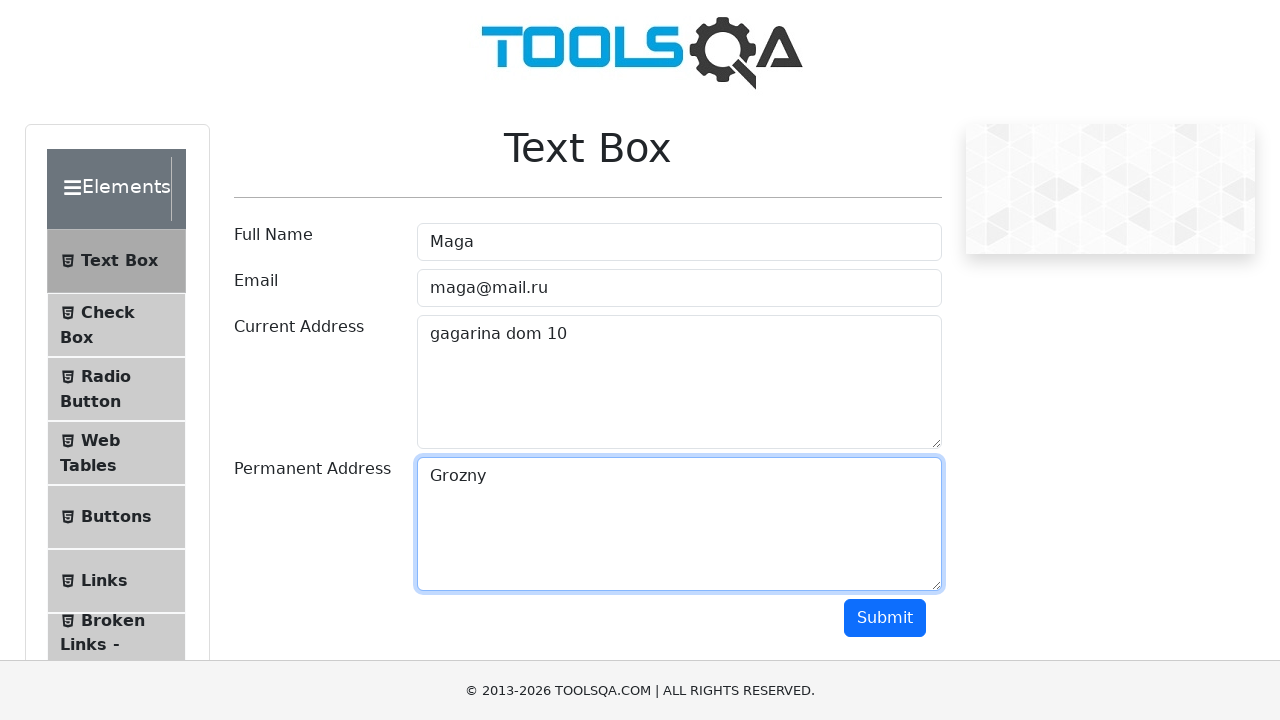